Tests iframe interaction by switching to an iframe, clearing and filling a text box, then switching back to the main content

Starting URL: https://loopcamp.vercel.app/iframe.html

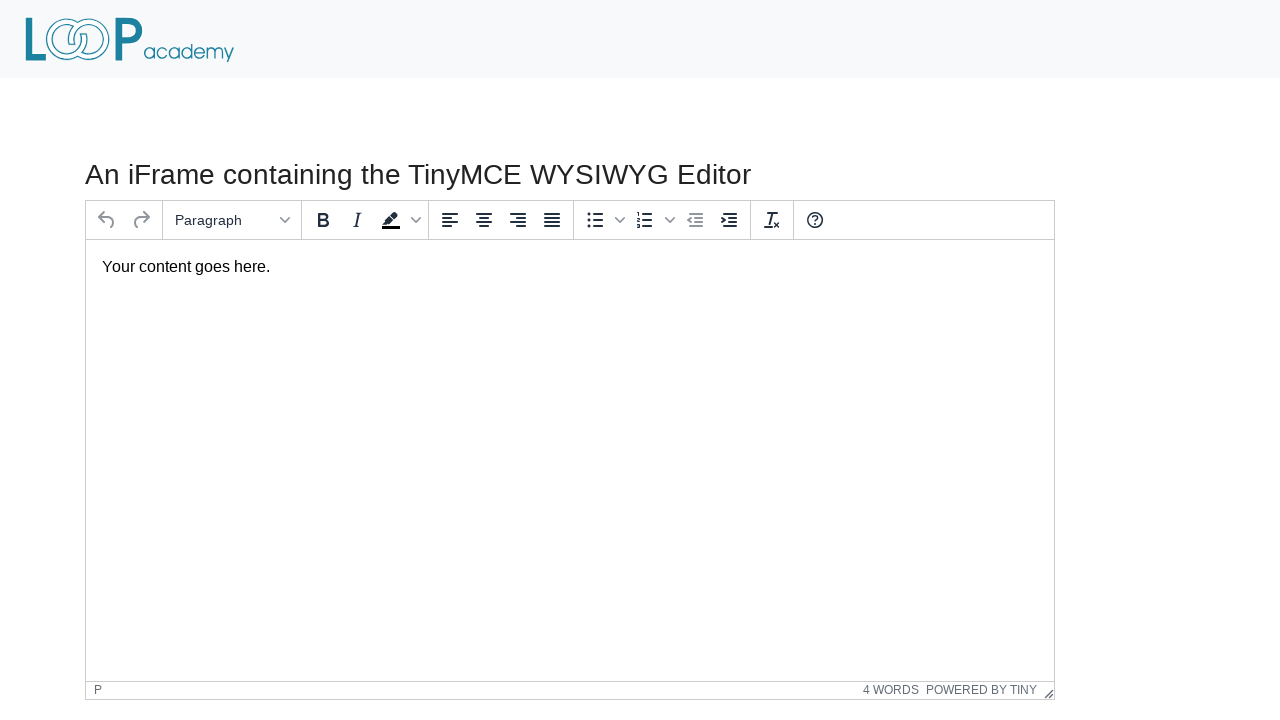

Located iframe element using frame_locator
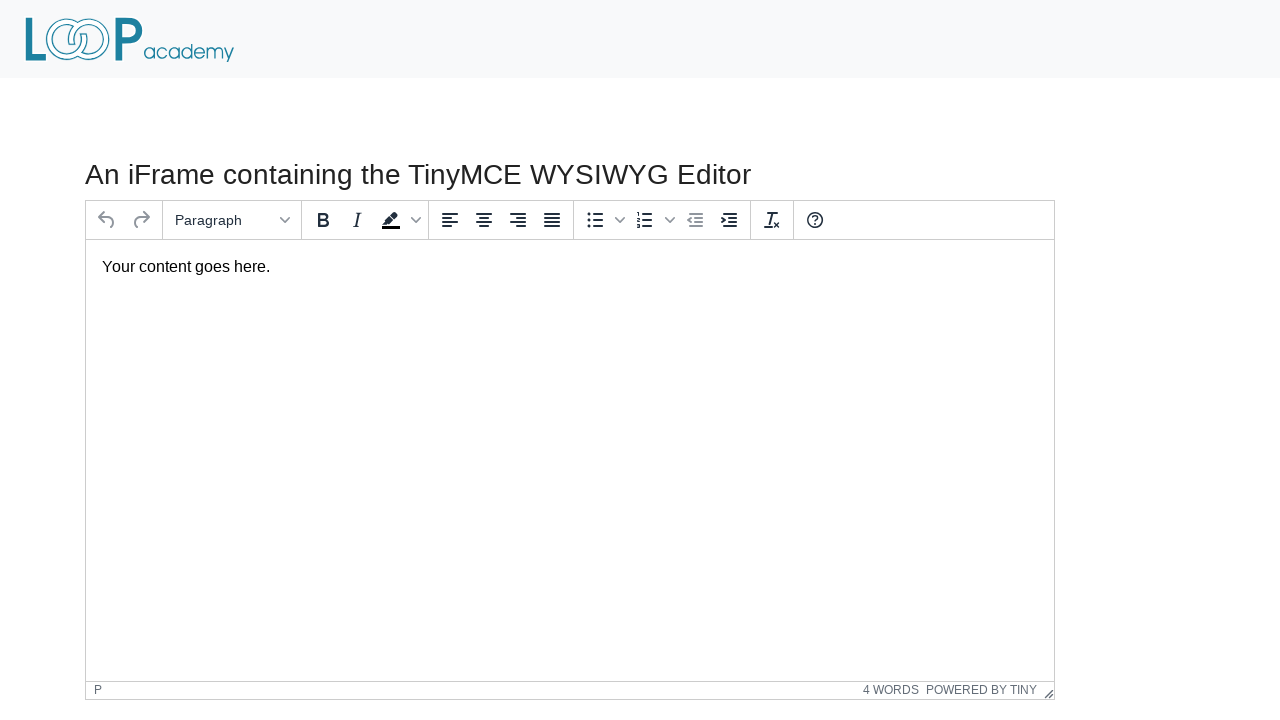

Accessed iframe frame object at index 1
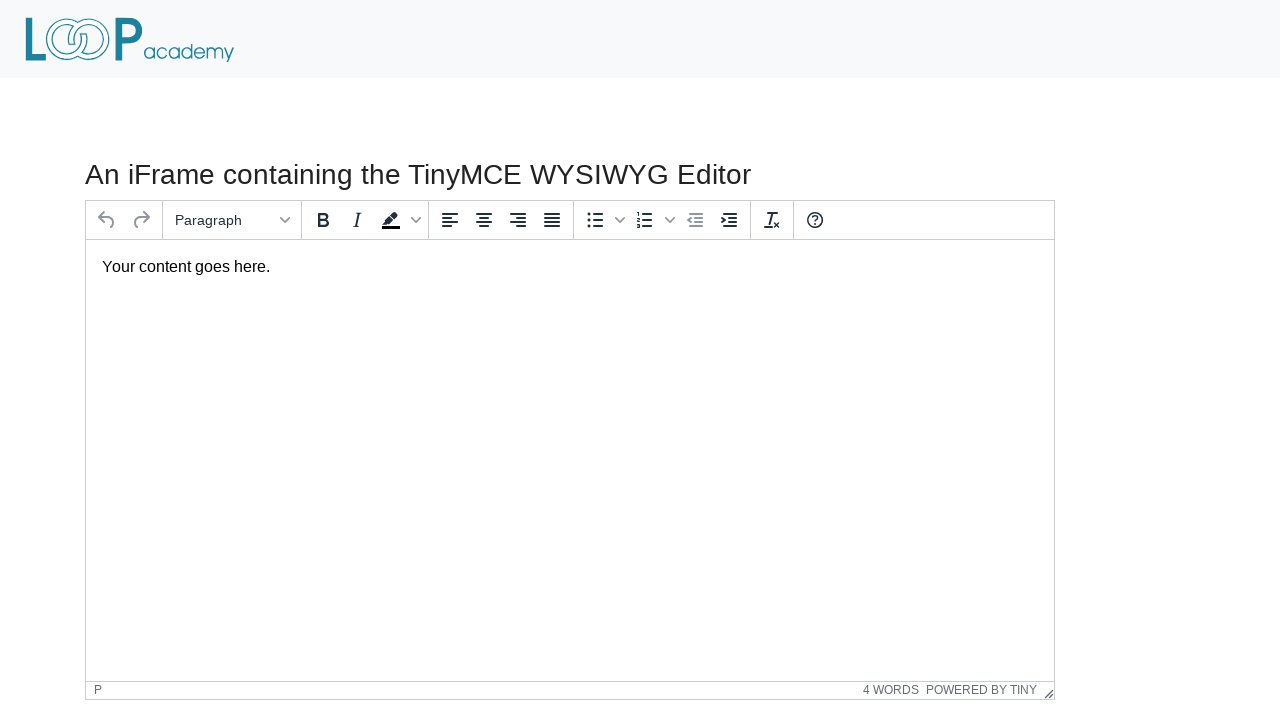

Located text box element with id 'tinymce' inside iframe
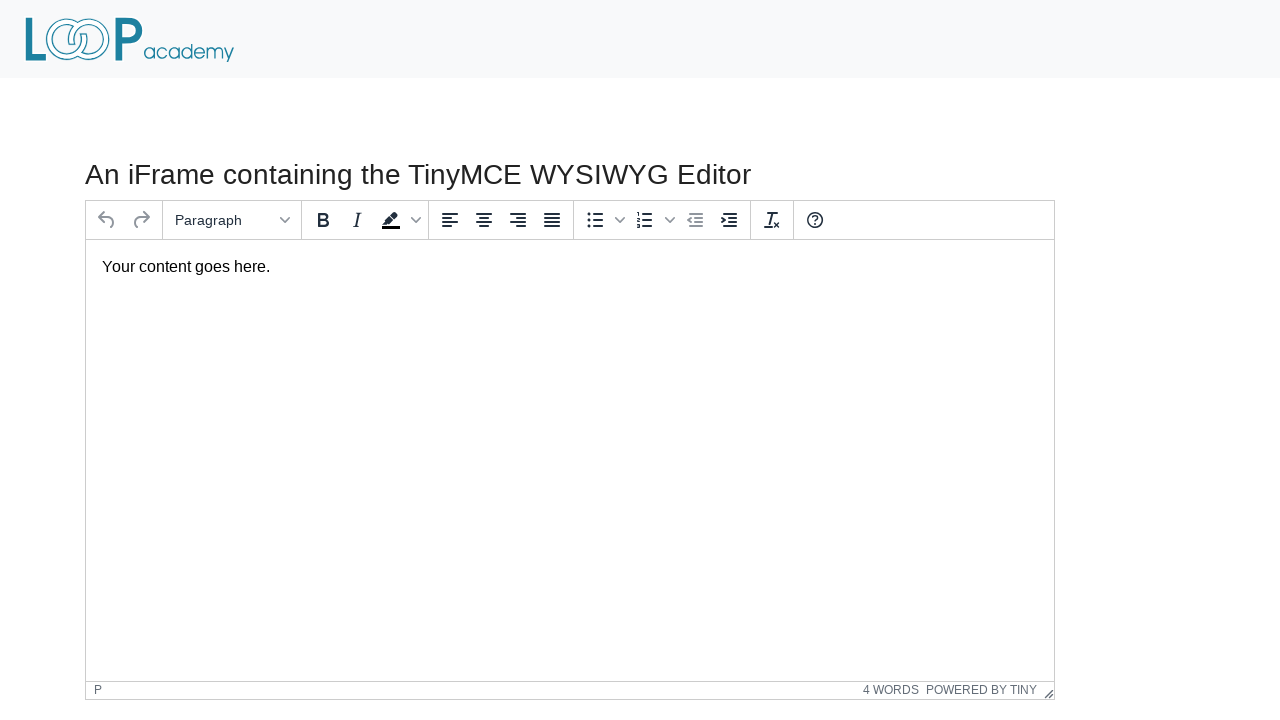

Clicked on the text box in iframe at (570, 267) on #tinymce
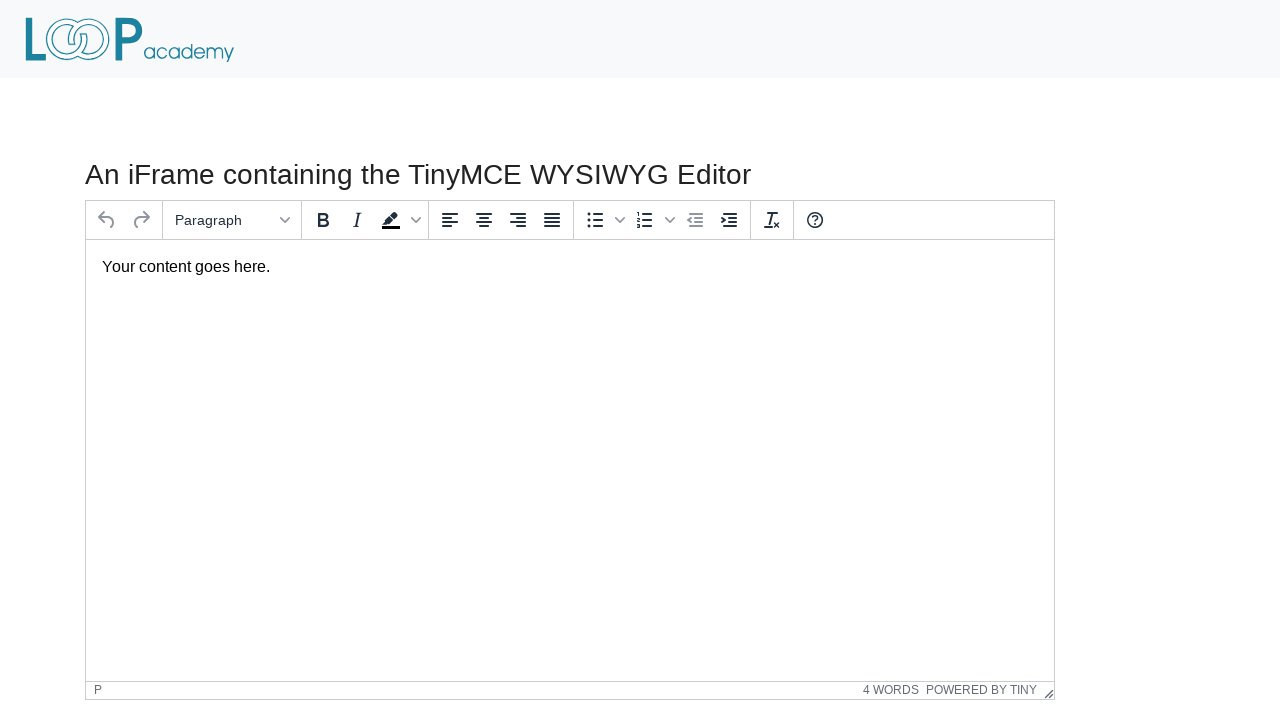

Selected all text in the text box using Ctrl+A on #tinymce
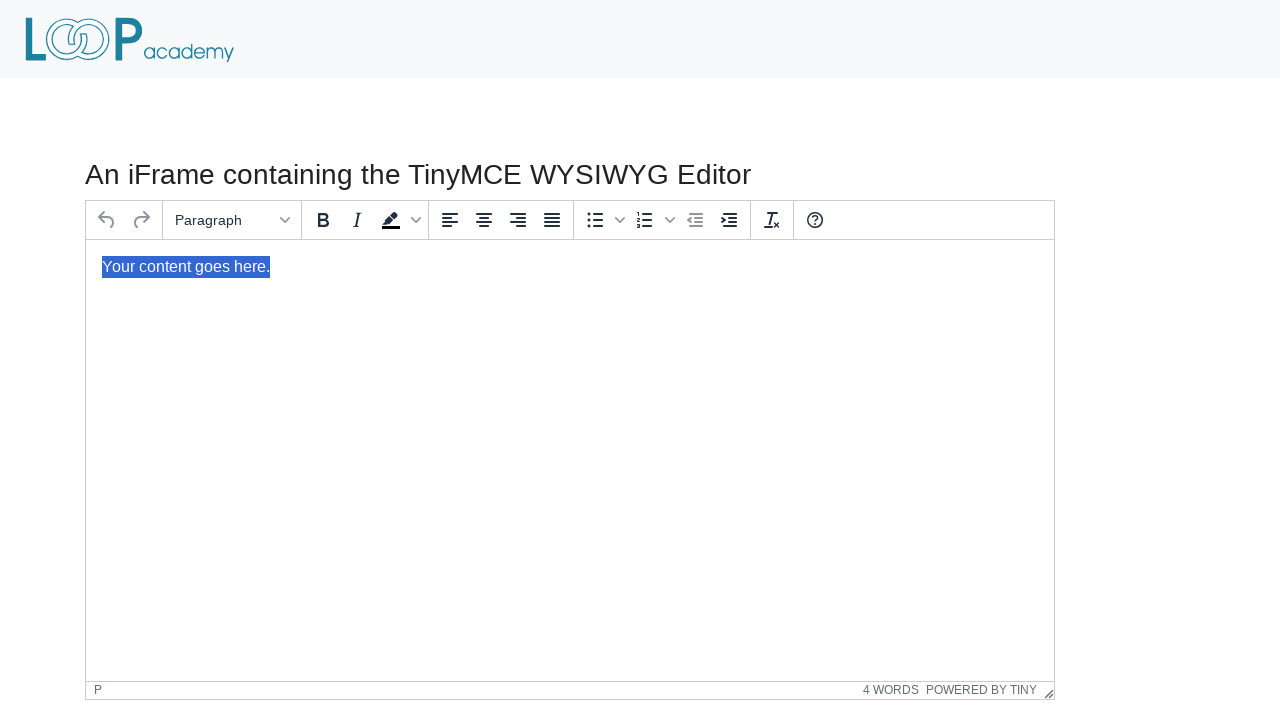

Filled text box with 'Loopcamp' on #tinymce
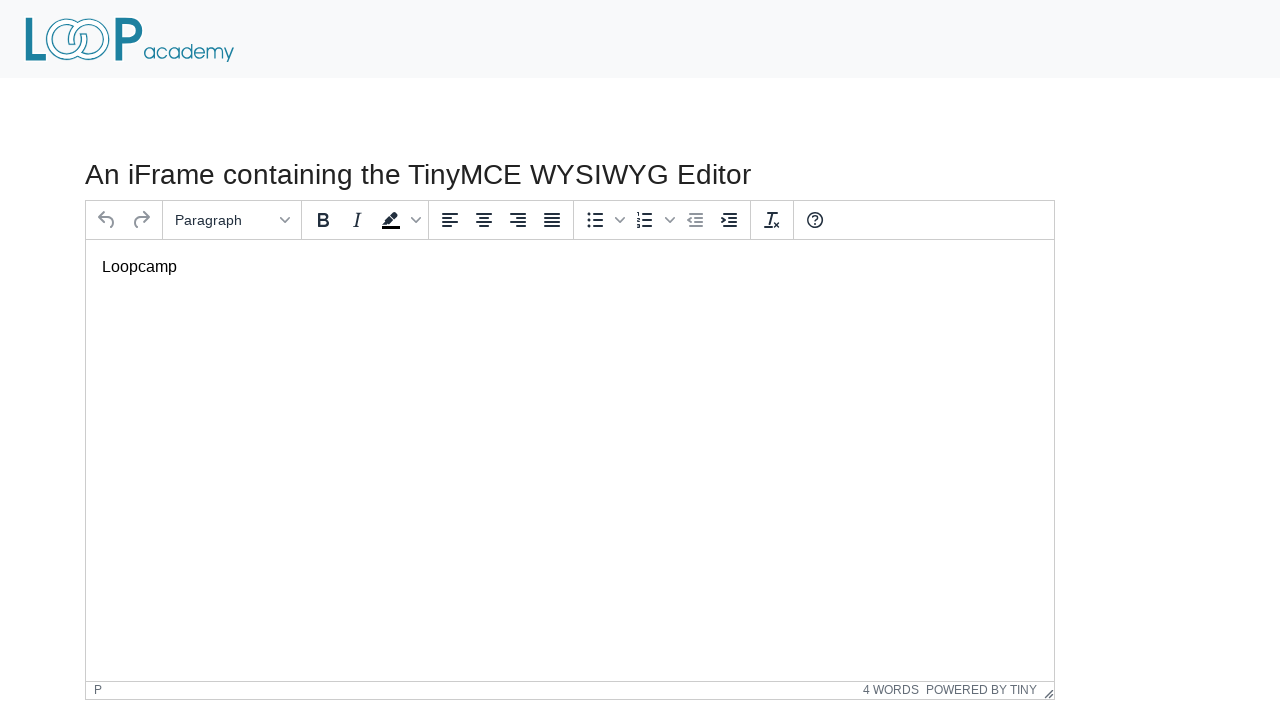

Located header element with text 'An iFrame' in main frame
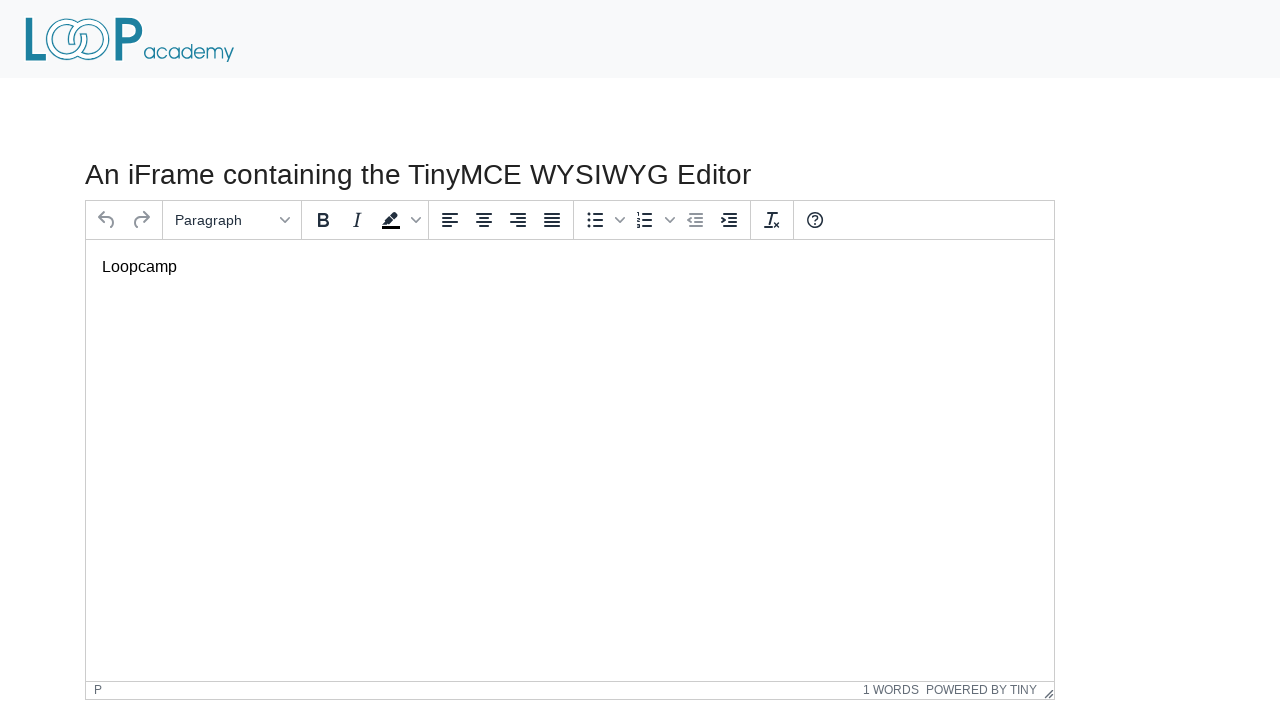

Verified that header 'An iFrame' is visible in main frame
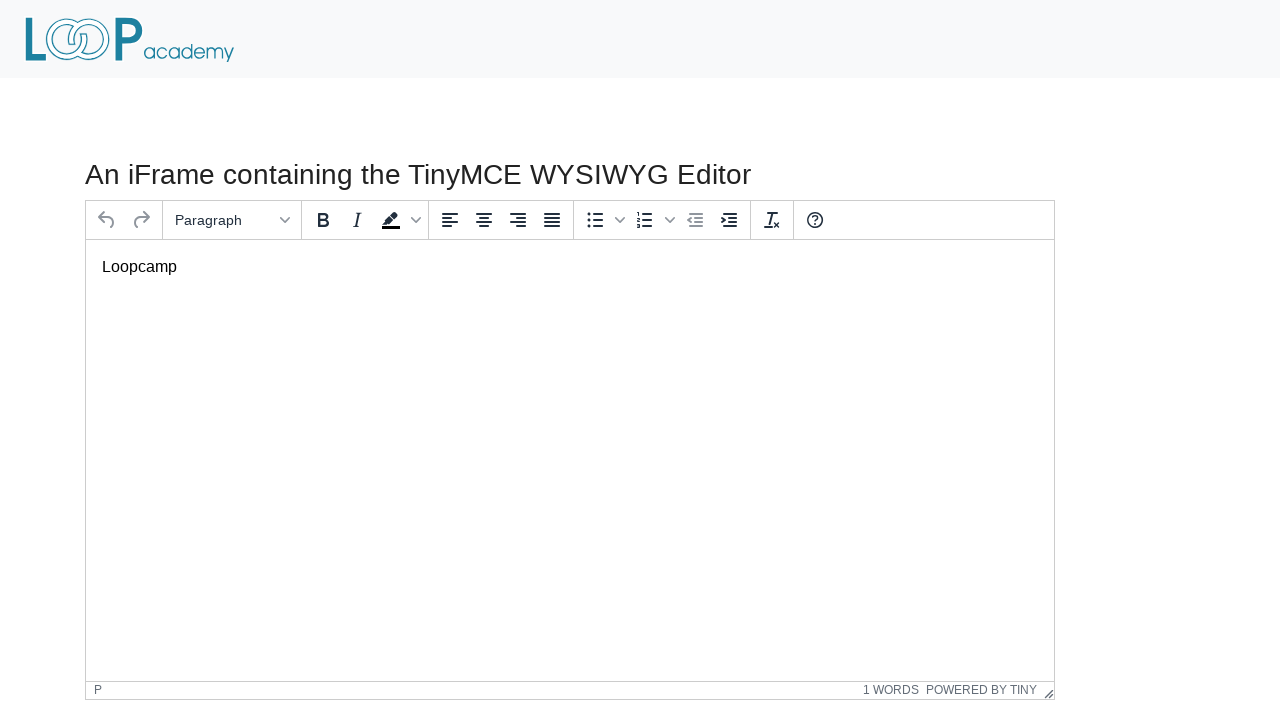

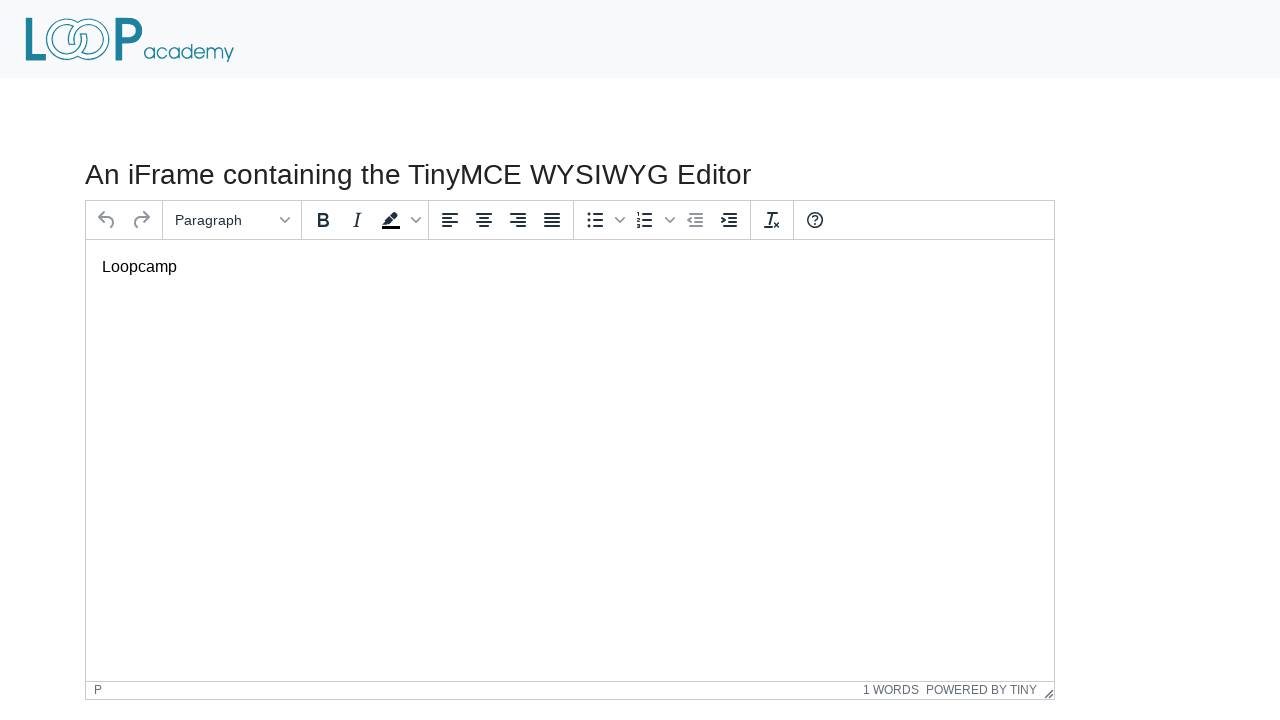